Tests dropdown selection by selecting an option and verifying the selection

Starting URL: http://the-internet.herokuapp.com/dropdown

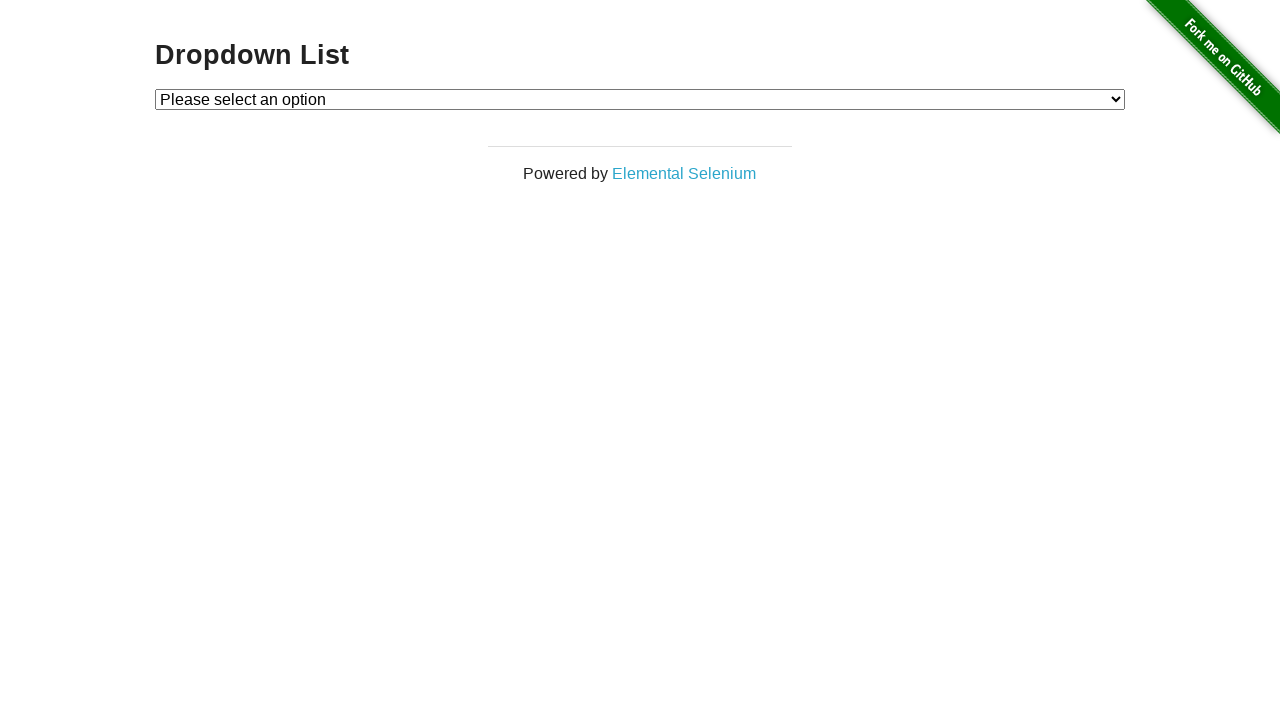

Selected 'Option 1' from dropdown menu on #dropdown
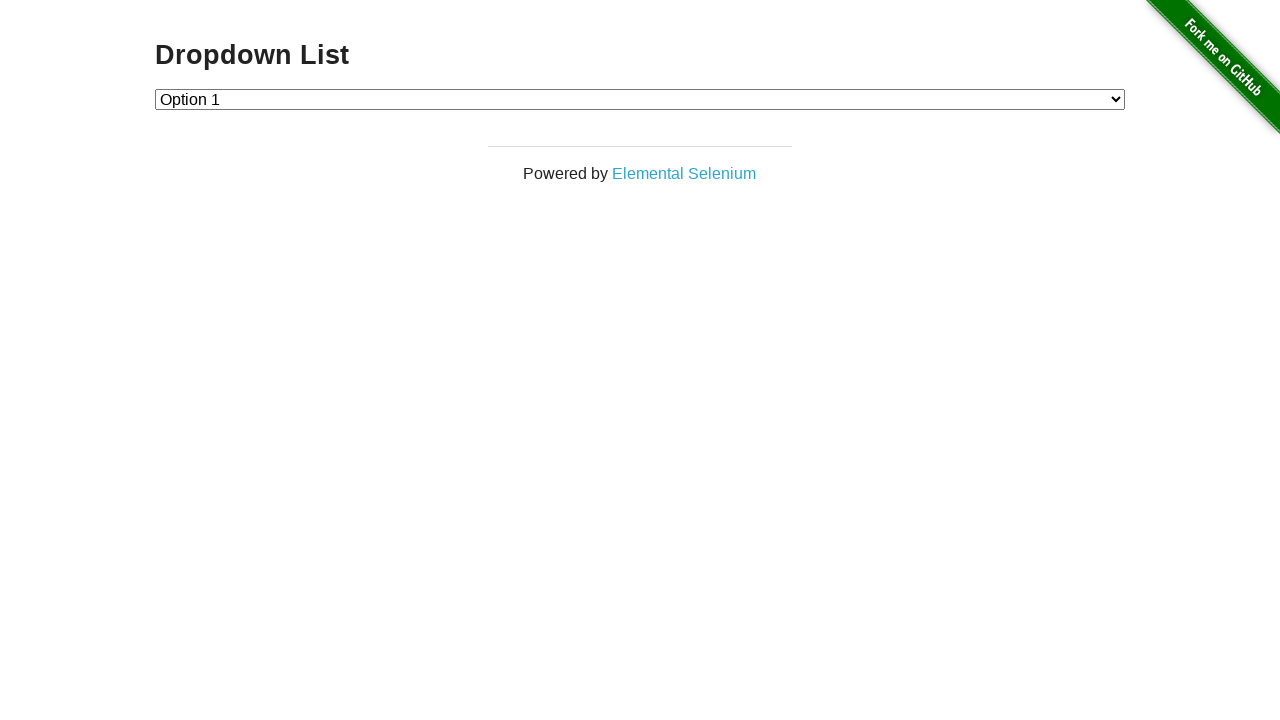

Retrieved the selected dropdown value
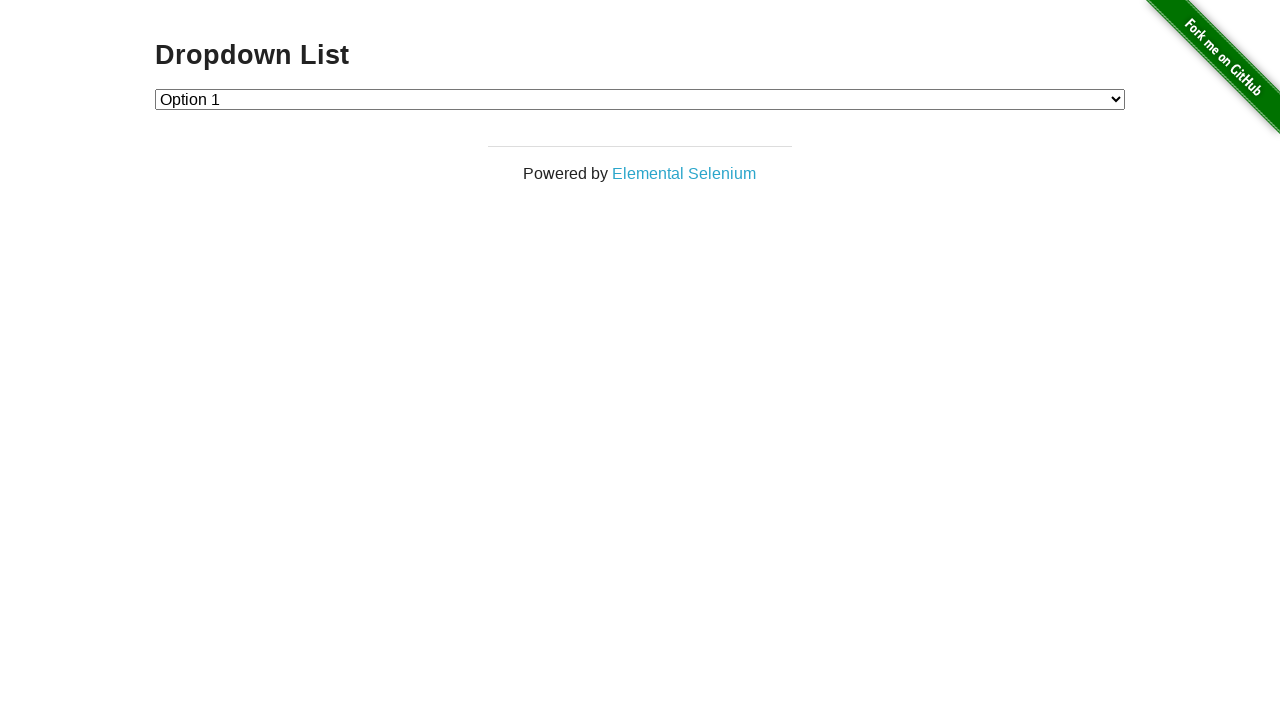

Verified that selected value equals '1'
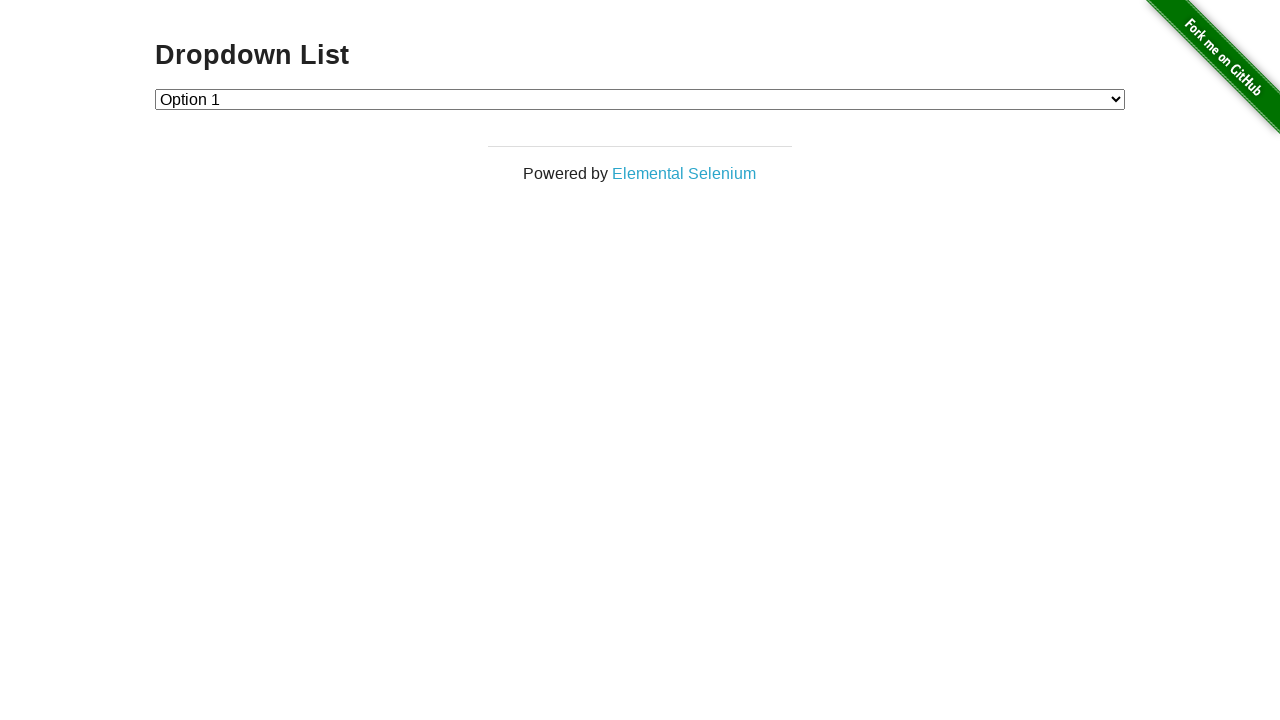

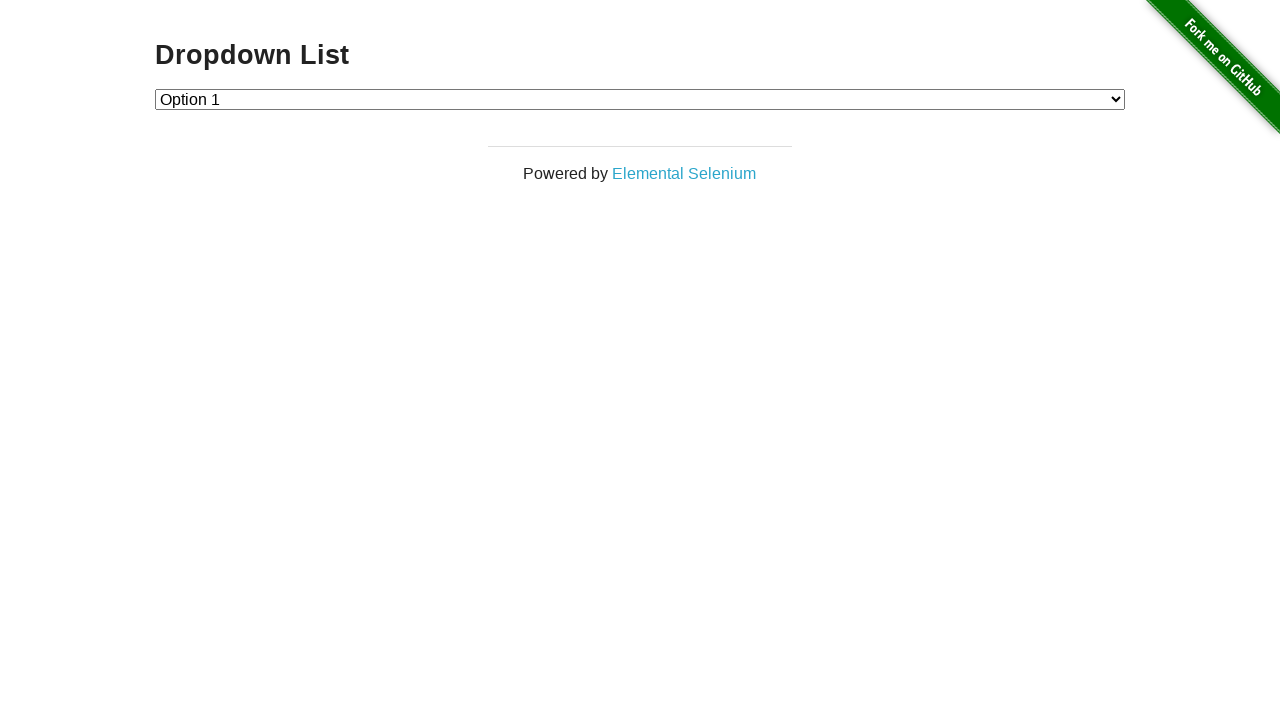